Tests division by zero on calculator.net by entering a number, dividing by zero, and verifying that an error message is displayed

Starting URL: https://www.calculator.net/

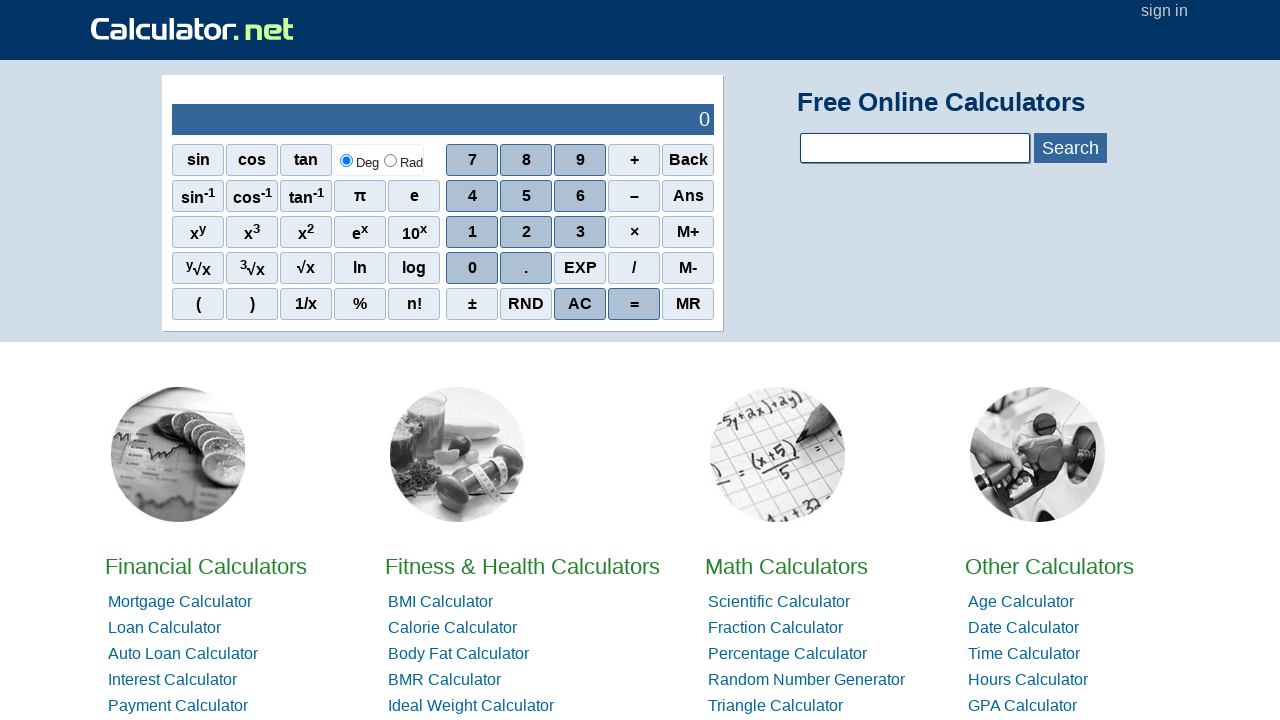

Clicked on first digit at (580, 160) on css=div:nth-child(1) > .scinm:nth-child(3)
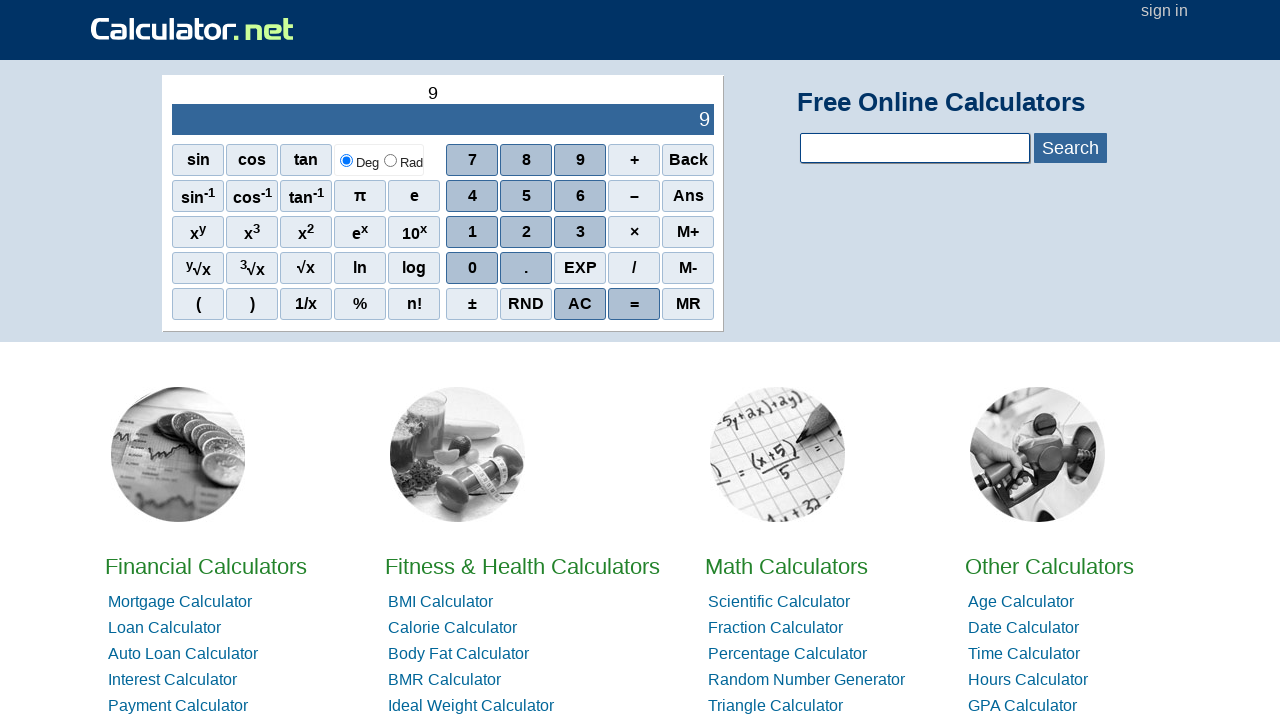

Clicked on second digit at (580, 230) on css=tr:nth-child(2) > td:nth-child(2) > div
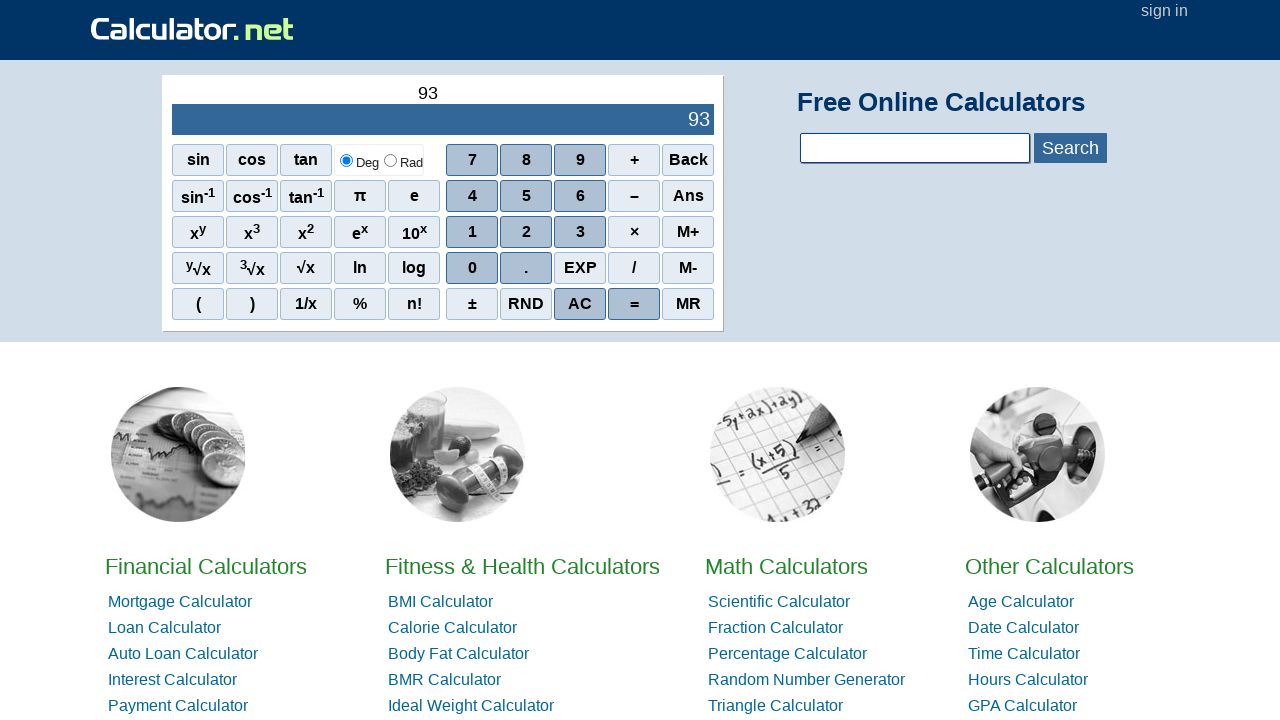

Clicked on calculator output display at (443, 120) on #sciOutPut
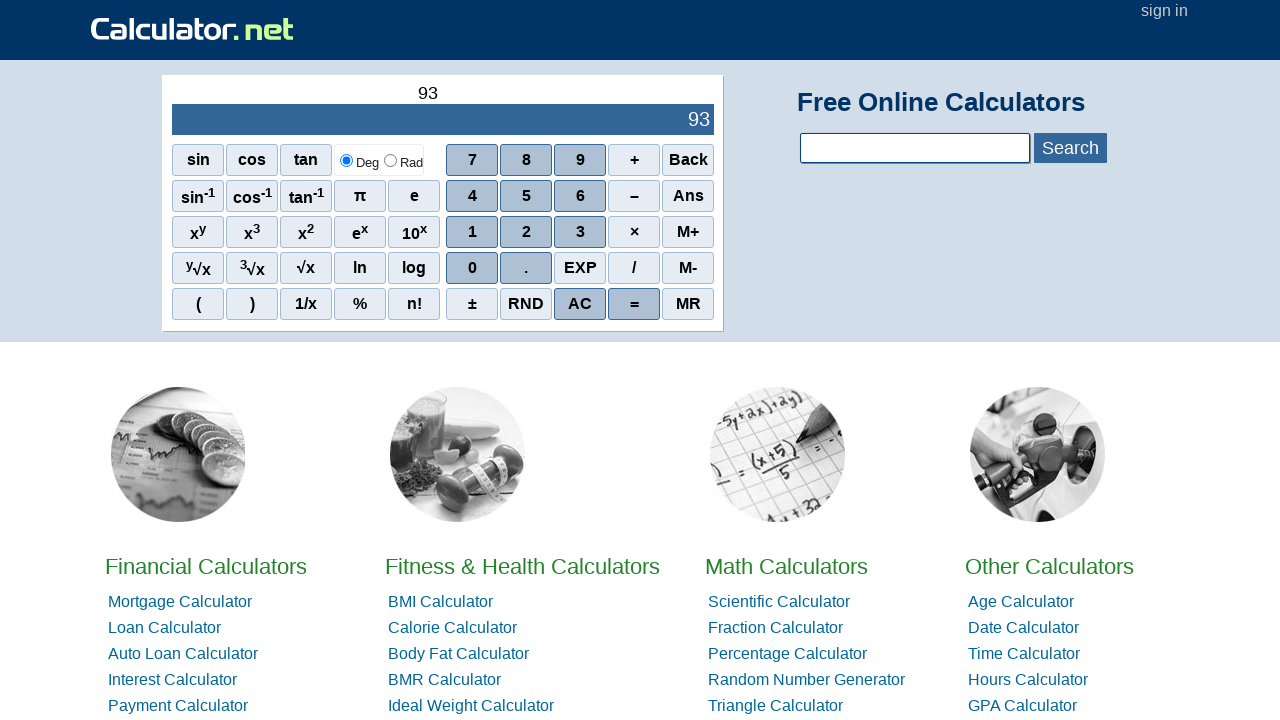

Clicked on division operator at (634, 268) on css=div:nth-child(4) > .sciop:nth-child(4)
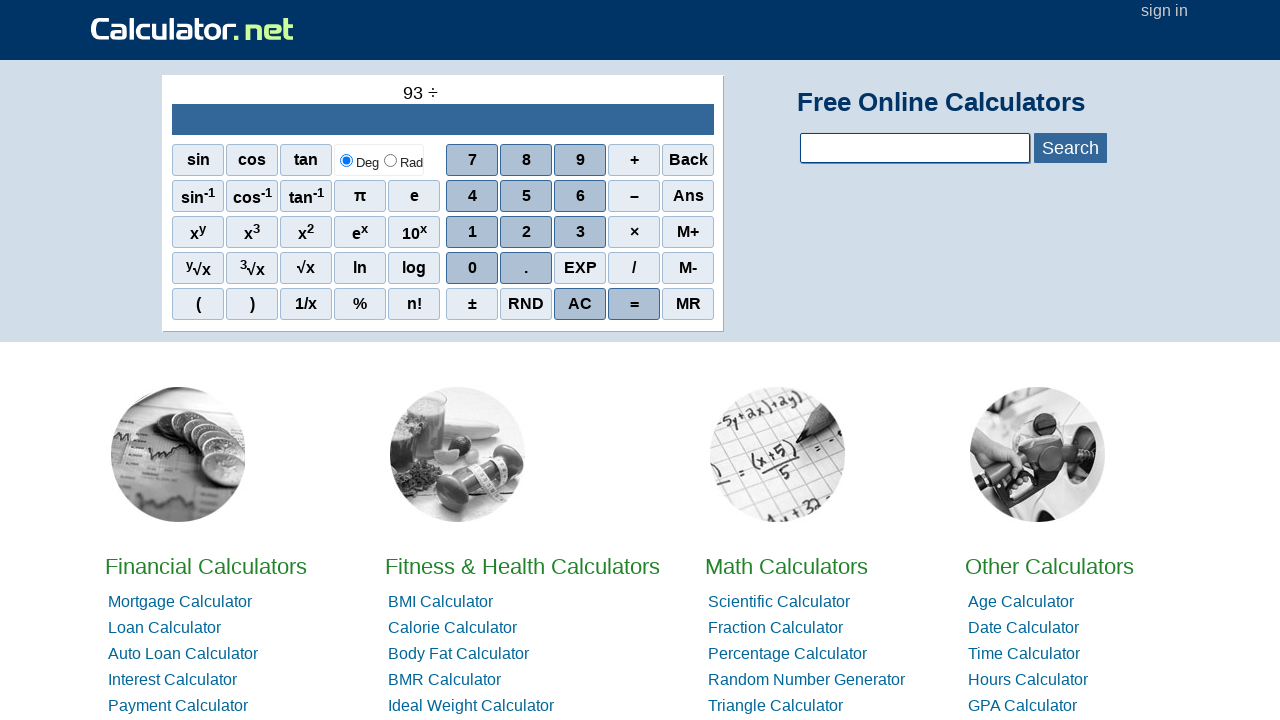

Clicked on zero at (472, 268) on css=div:nth-child(4) > .scinm:nth-child(1)
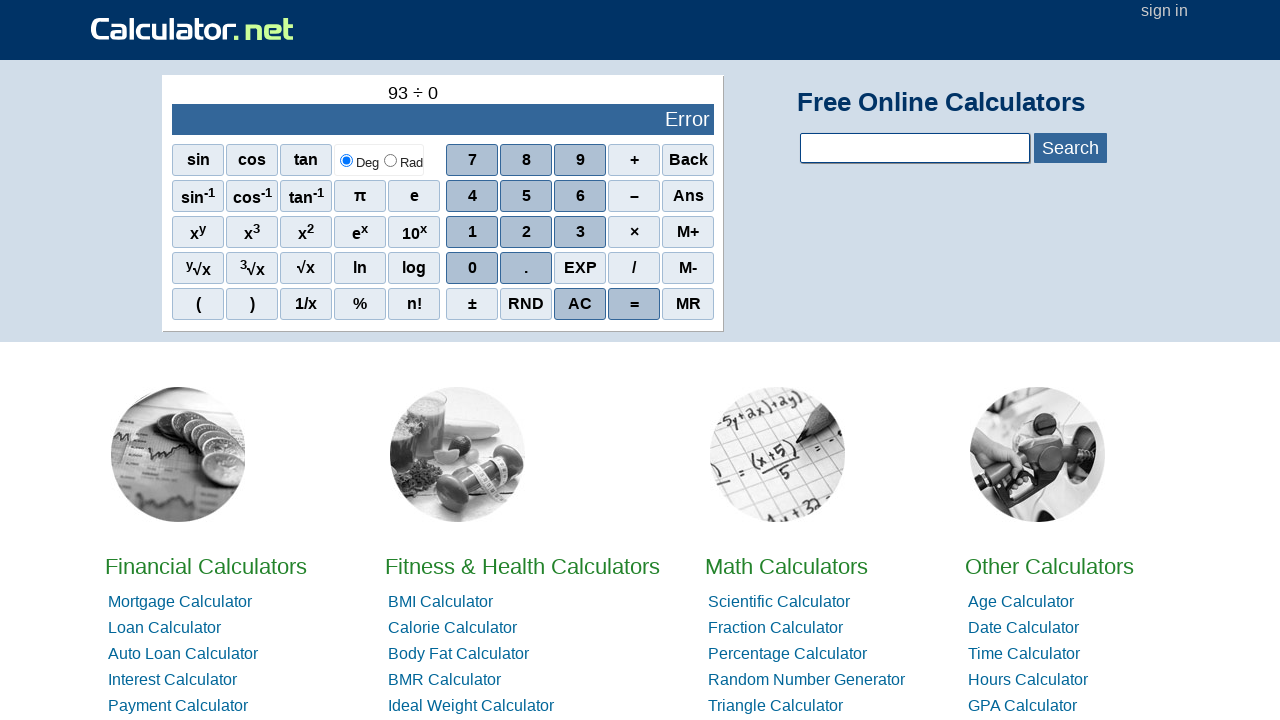

Clicked on calculator area at (443, 204) on css=#homecaldiv > #contentout > table > tbody > tr > td:nth-child(1)
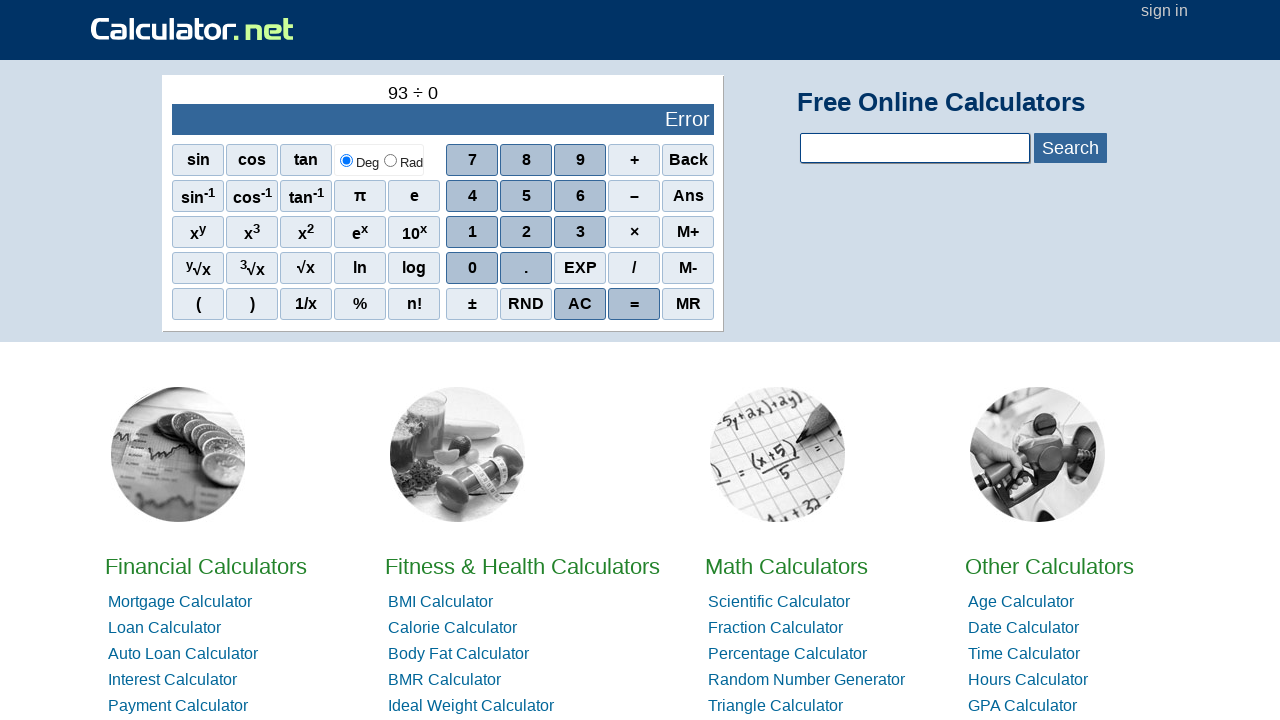

Clicked on output to view result at (443, 120) on #sciOutPut
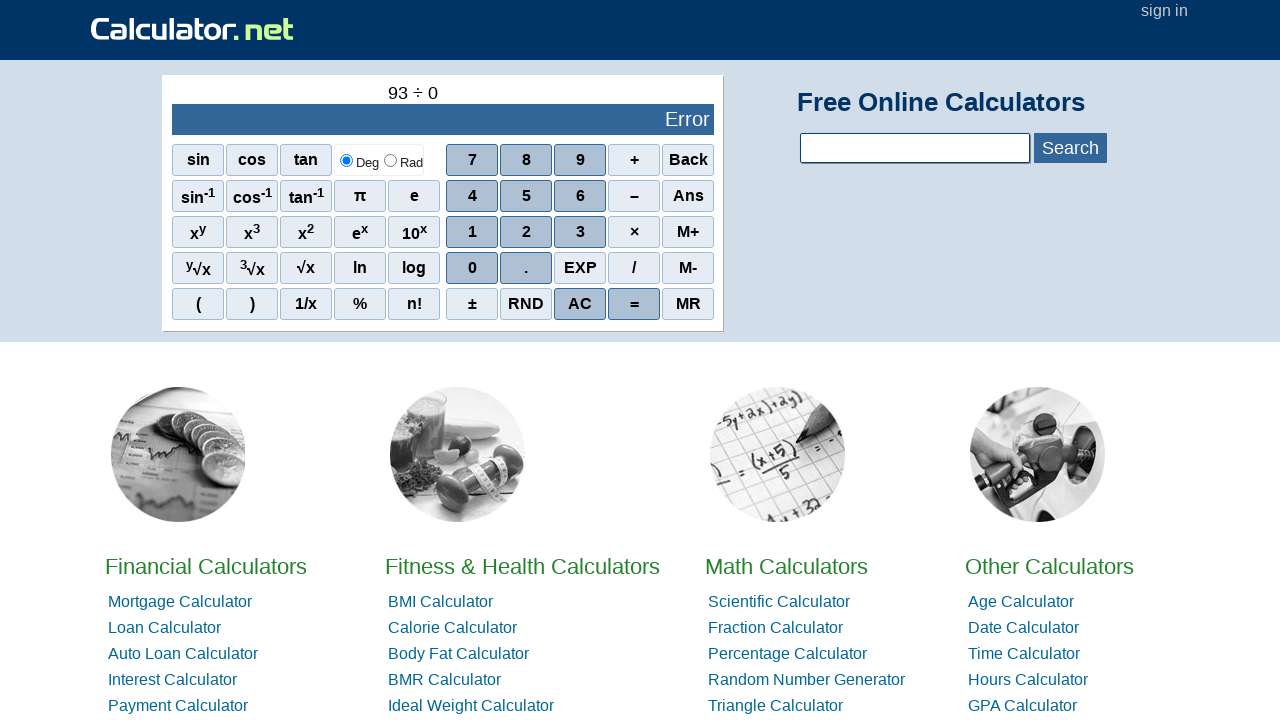

Waited for output display to be ready and verified error message is displayed
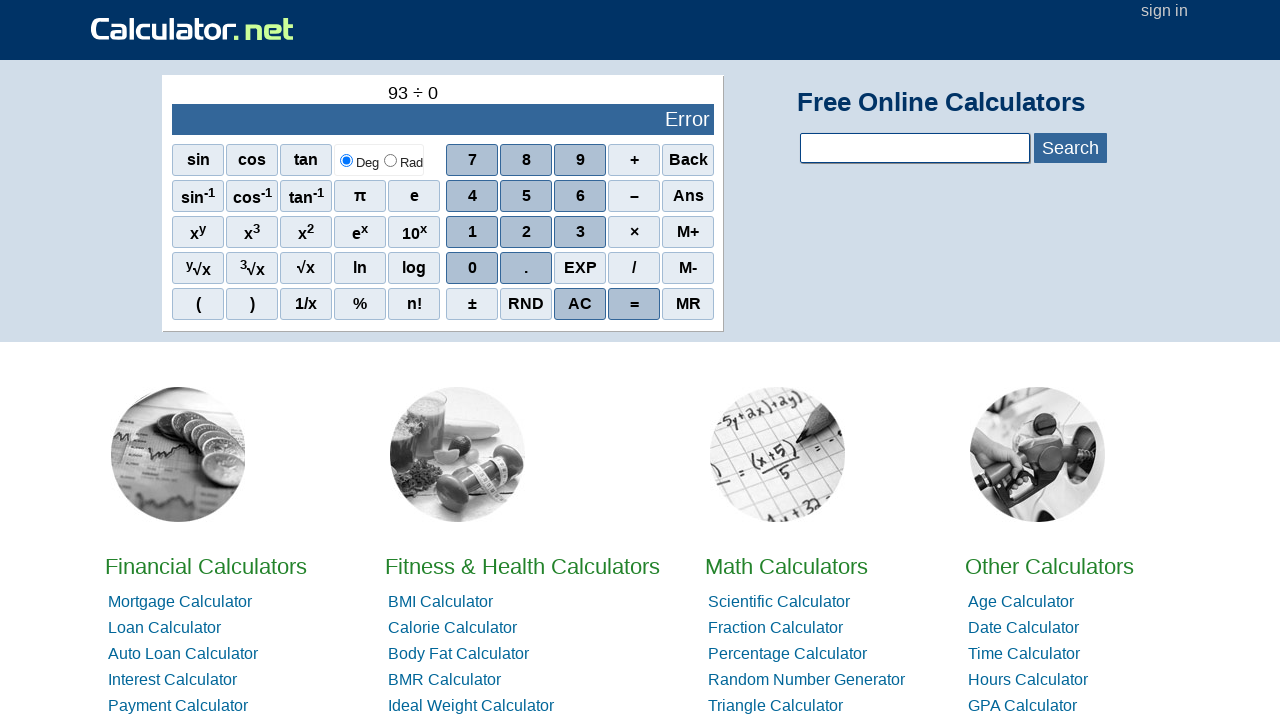

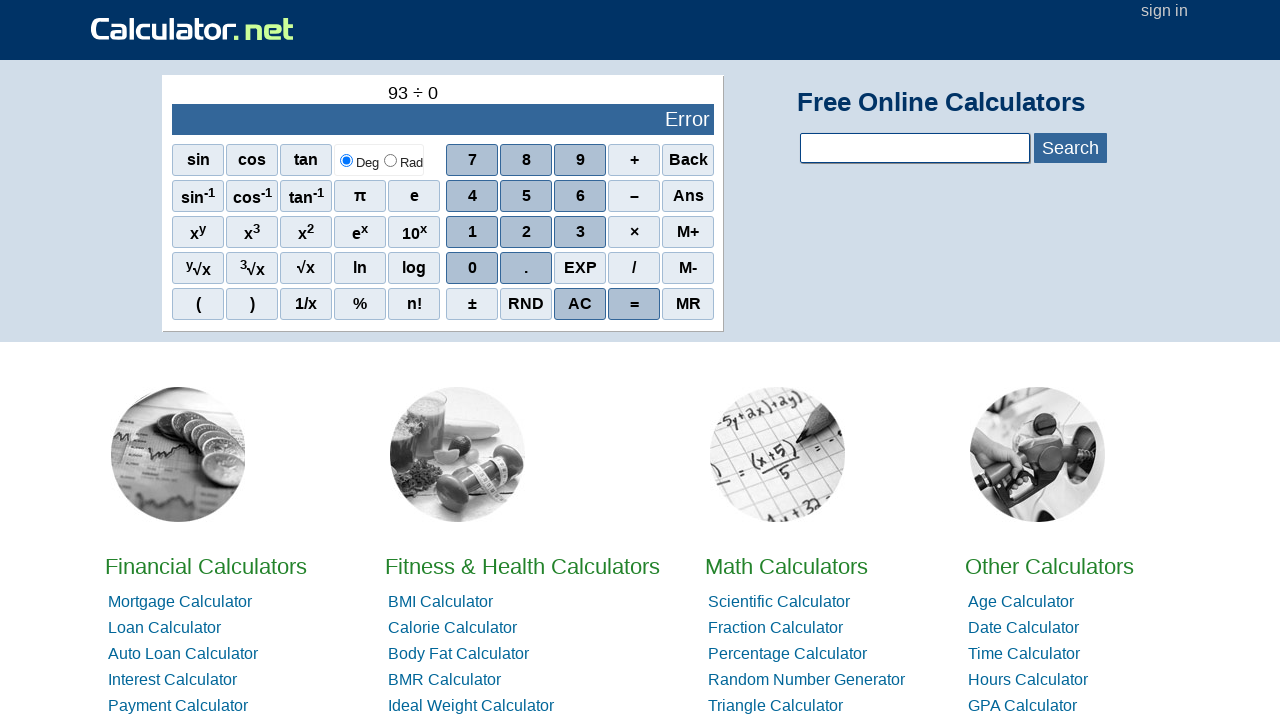